Tests explicit wait functionality by clicking a reveal button and waiting for a hidden textbox to become visible on Selenium's dynamic page demo.

Starting URL: https://www.selenium.dev/selenium/web/dynamic.html

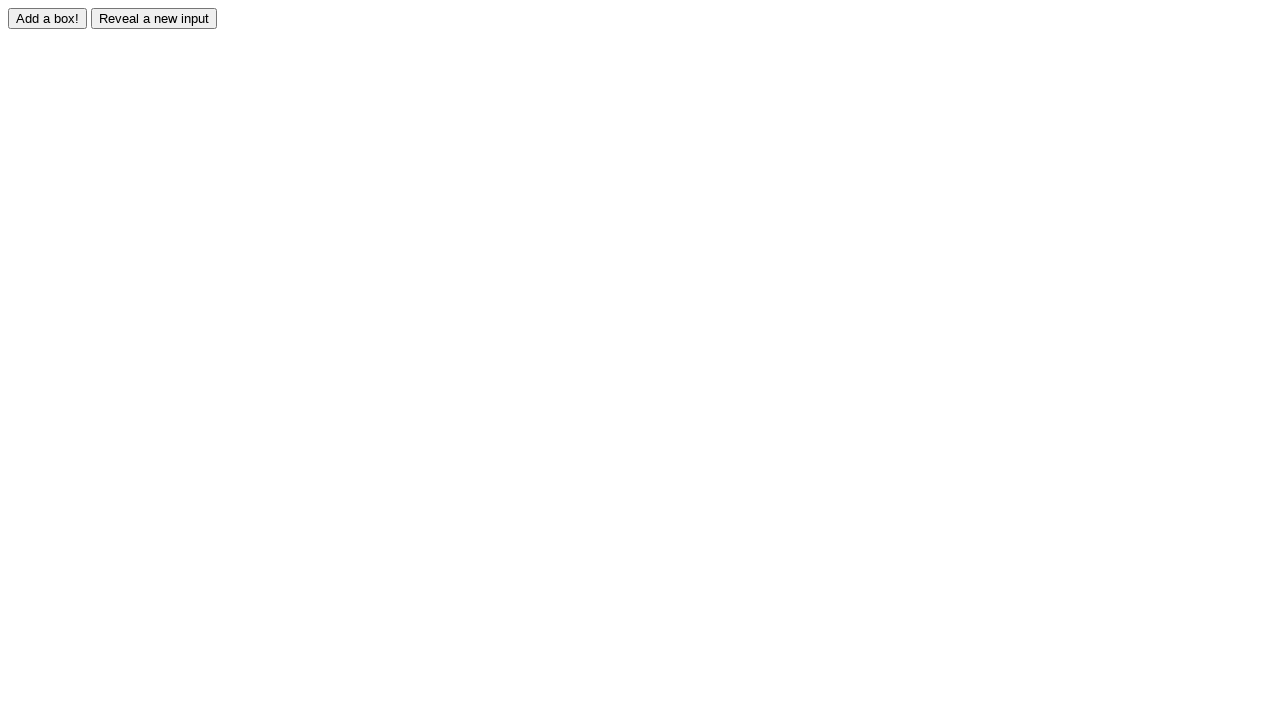

Clicked reveal button to trigger dynamic content at (154, 18) on #reveal
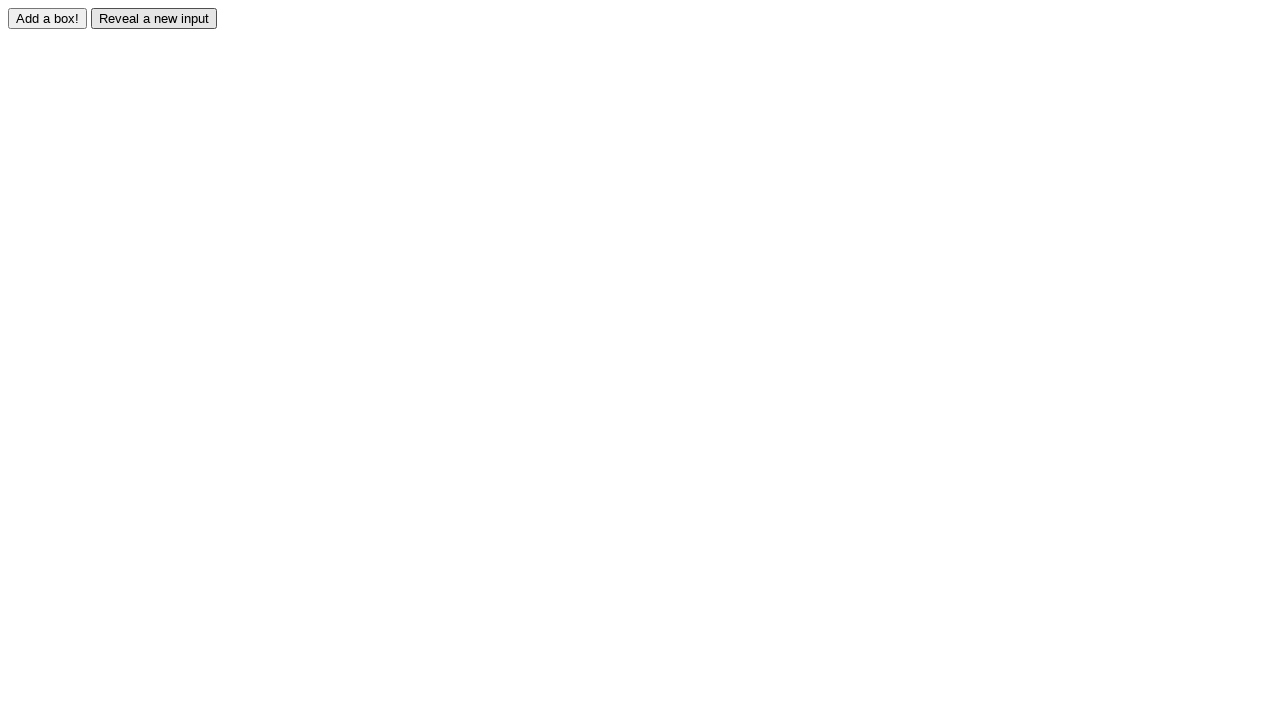

Hidden textbox became visible after explicit wait
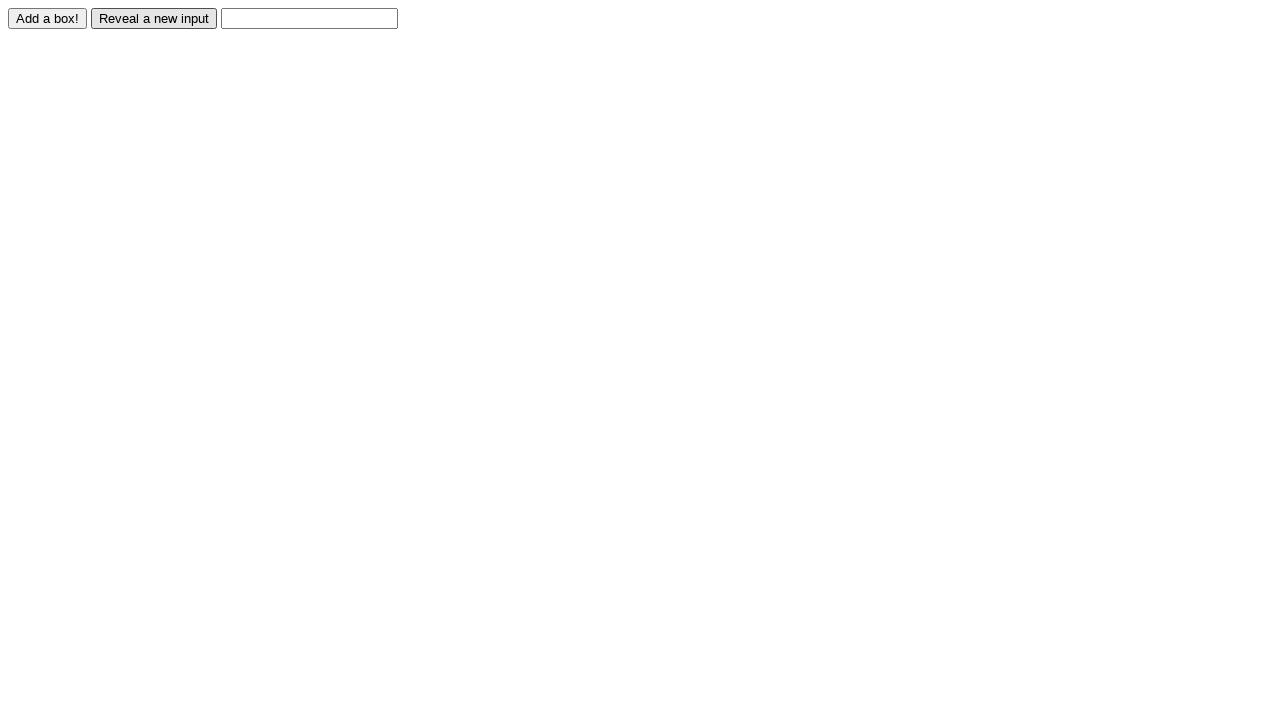

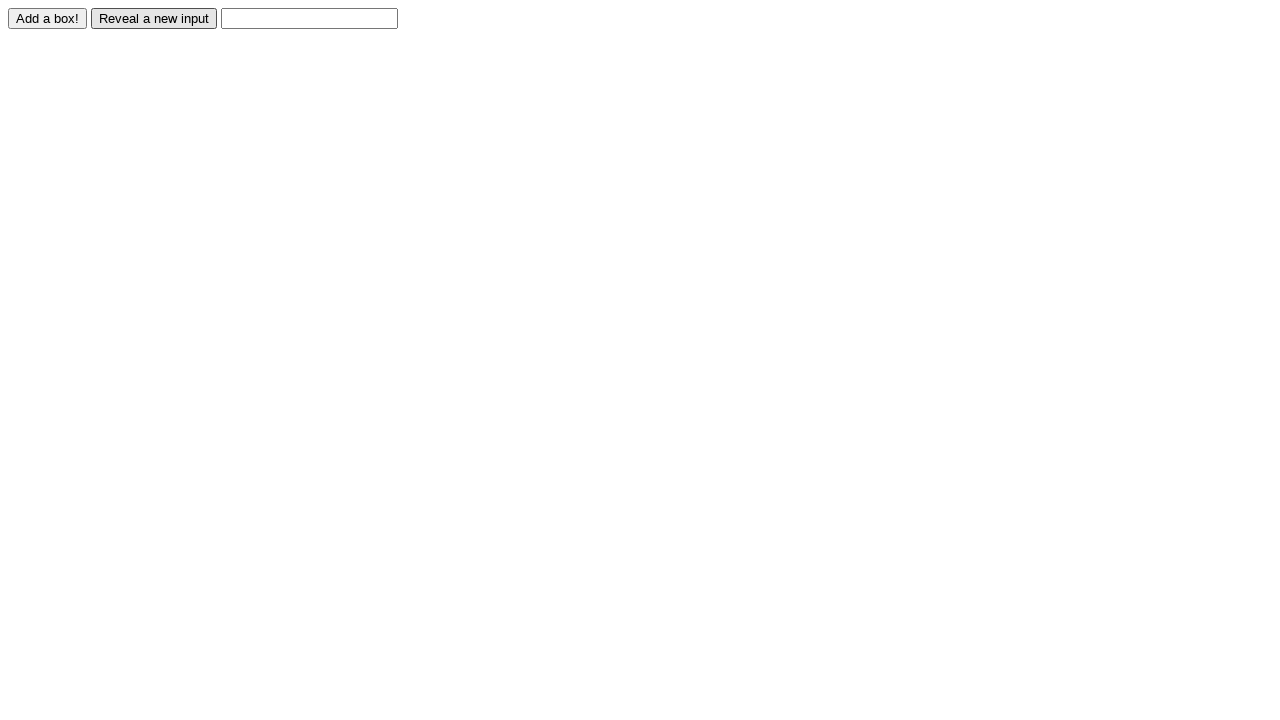